Tests scrolling functionality on a mortgage calculator website by scrolling to the "Share this calculation" button, clicking it, and then scrolling back up.

Starting URL: https://www.mortgagecalculator.org

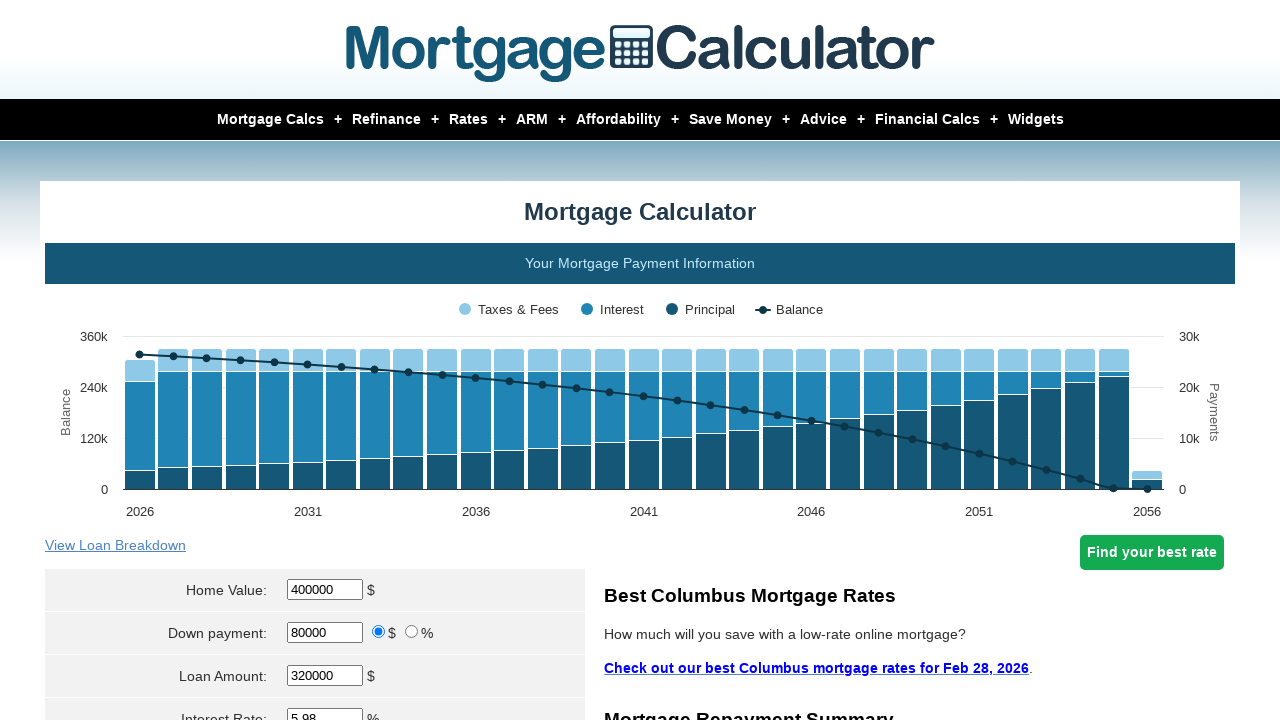

Page loaded with domcontentloaded state
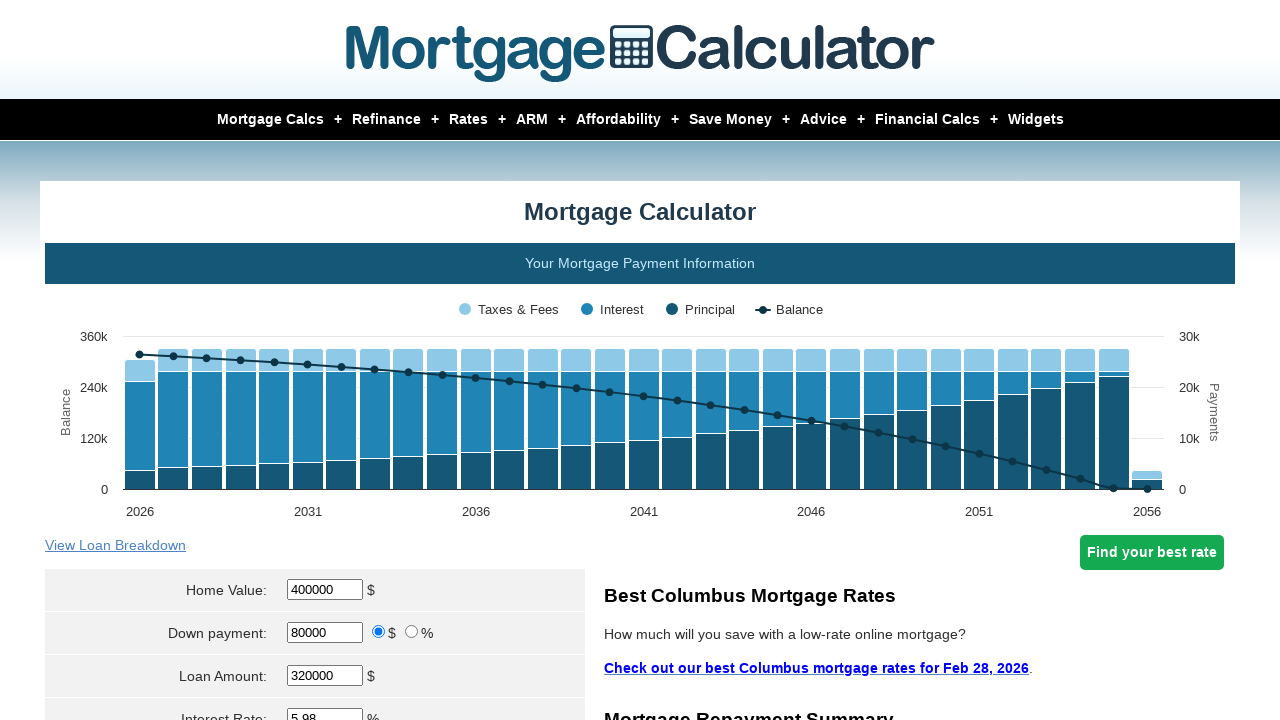

Located the share button element
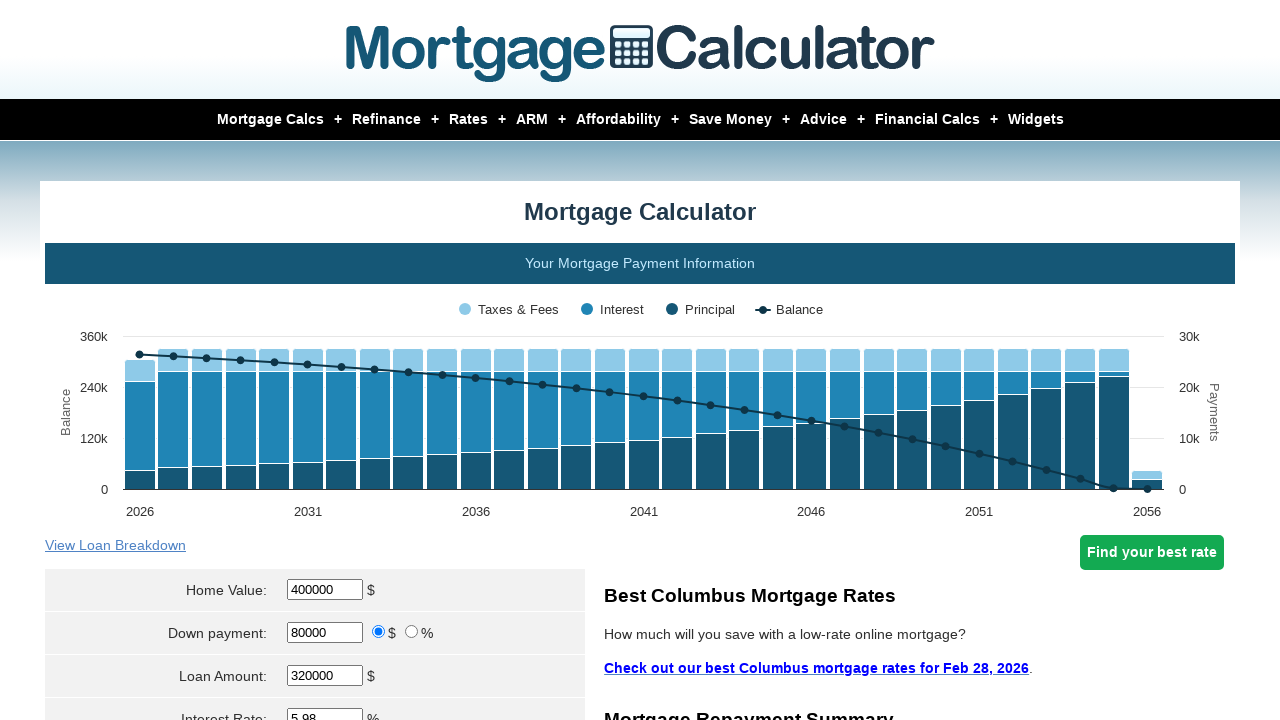

Scrolled to the 'Share this calculation' button
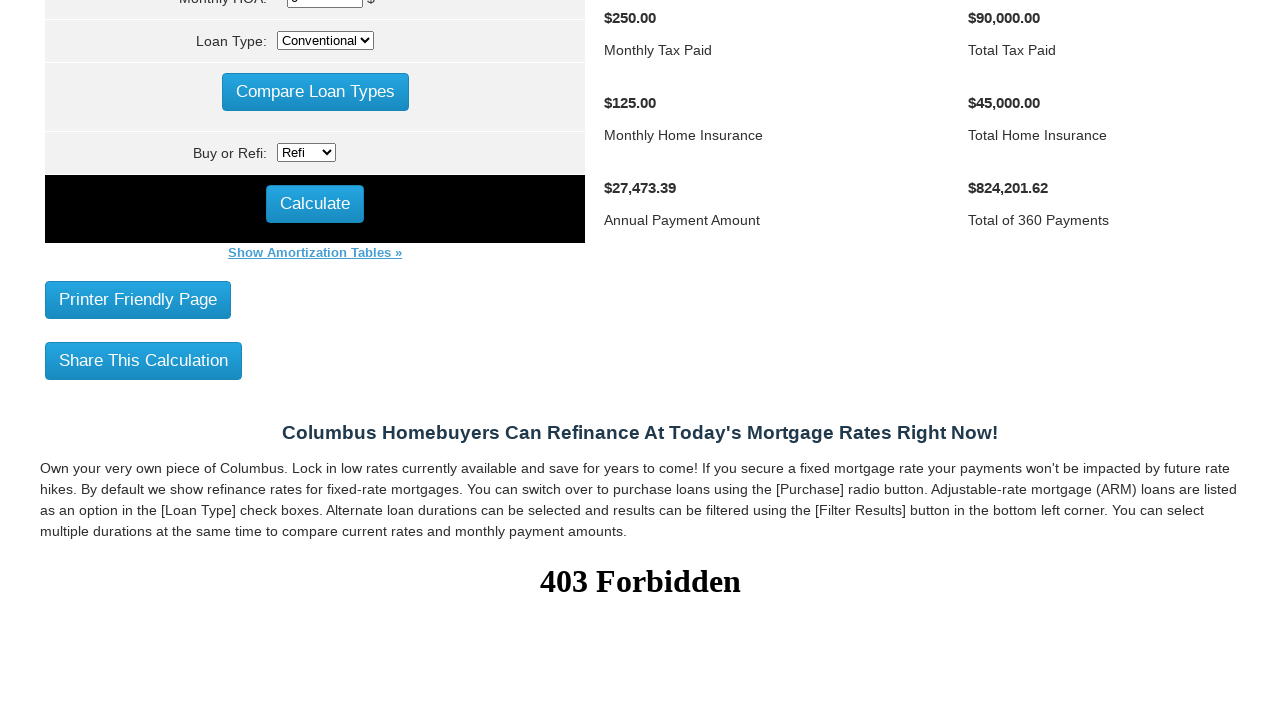

Clicked on the 'Share this calculation' button at (144, 360) on xpath=//*[@id='share_button']
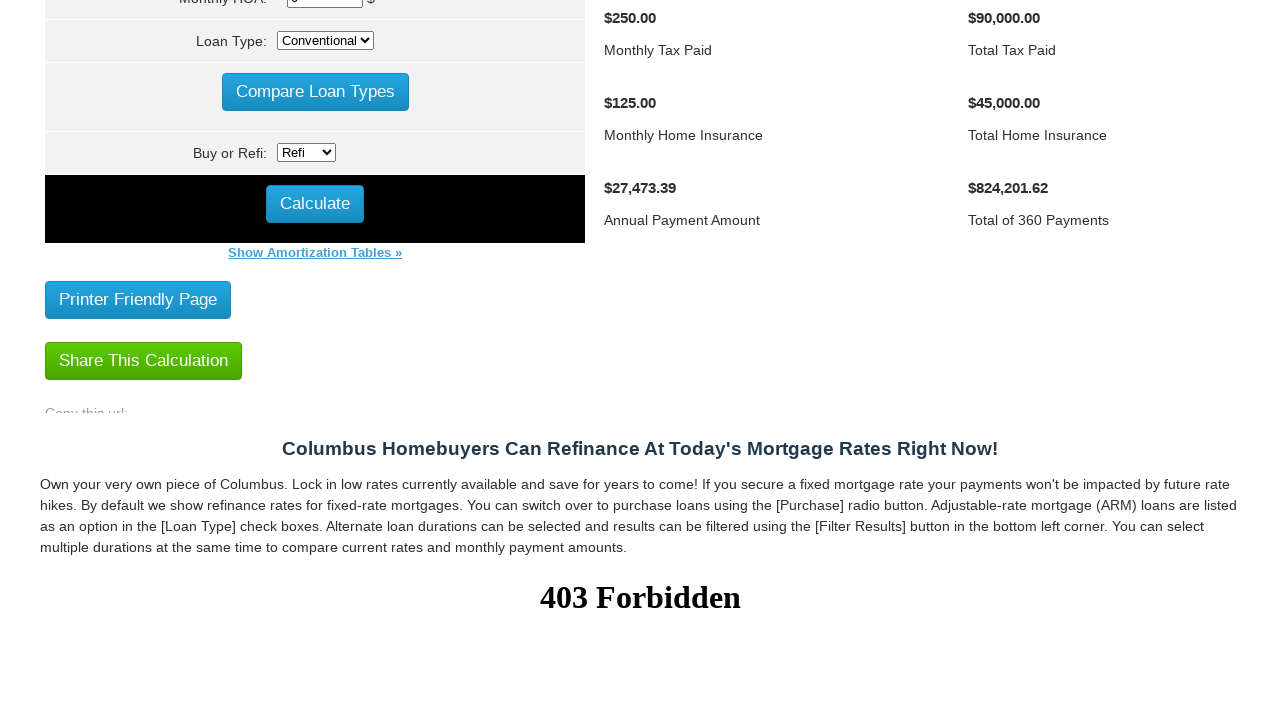

Scrolled back to the top of the page
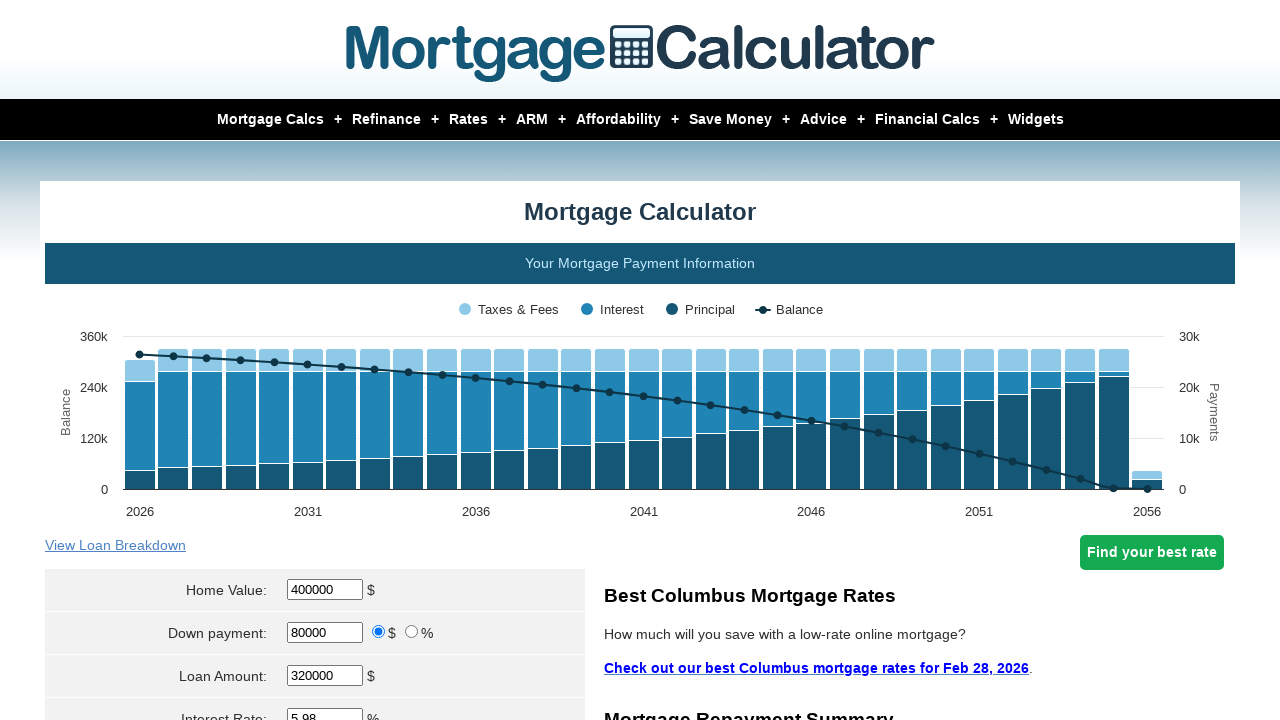

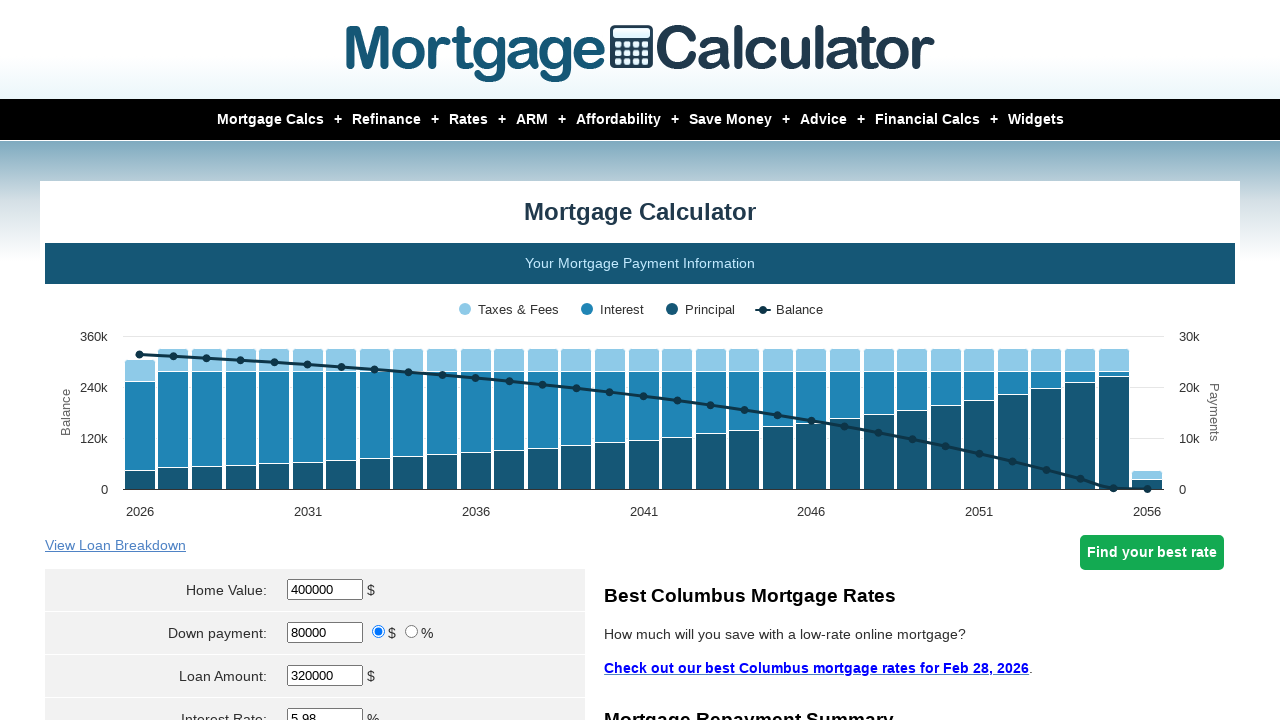